Tests navigation on W3Schools website by clicking on a "Try it Yourself" link, which typically opens a new window/tab with an interactive code editor.

Starting URL: https://www.w3schools.com/

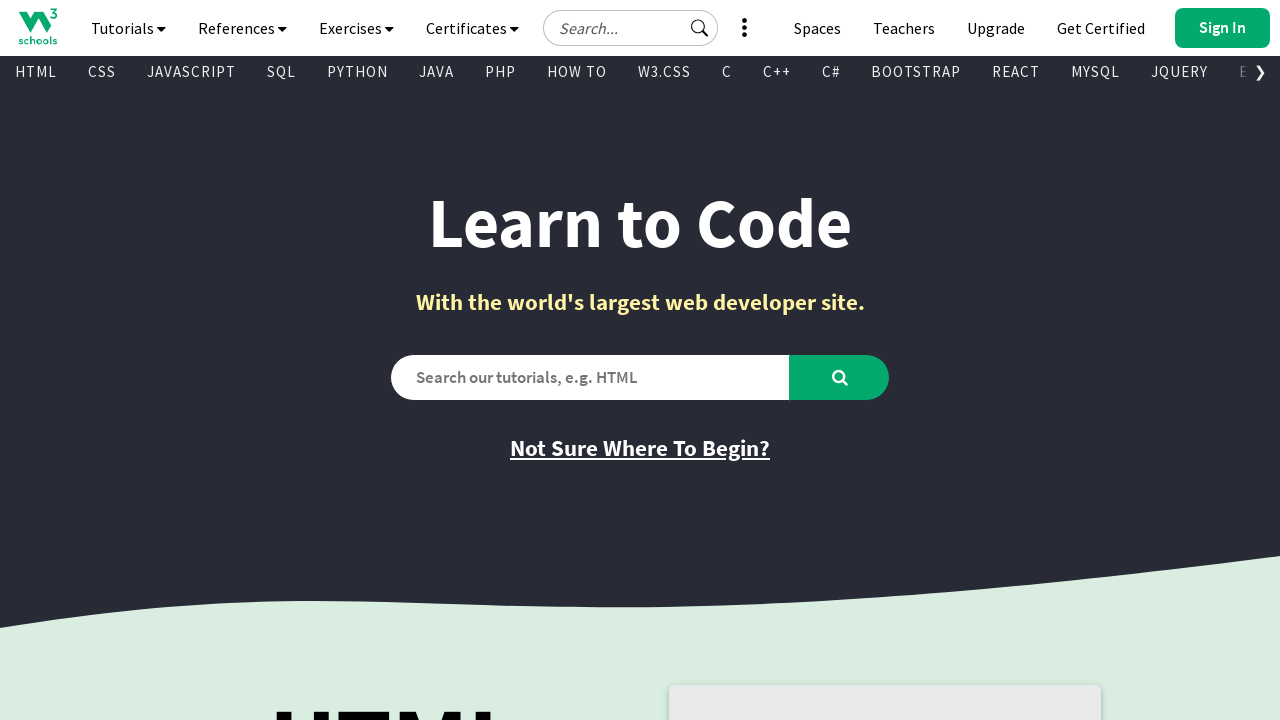

W3Schools page loaded (DOM content ready)
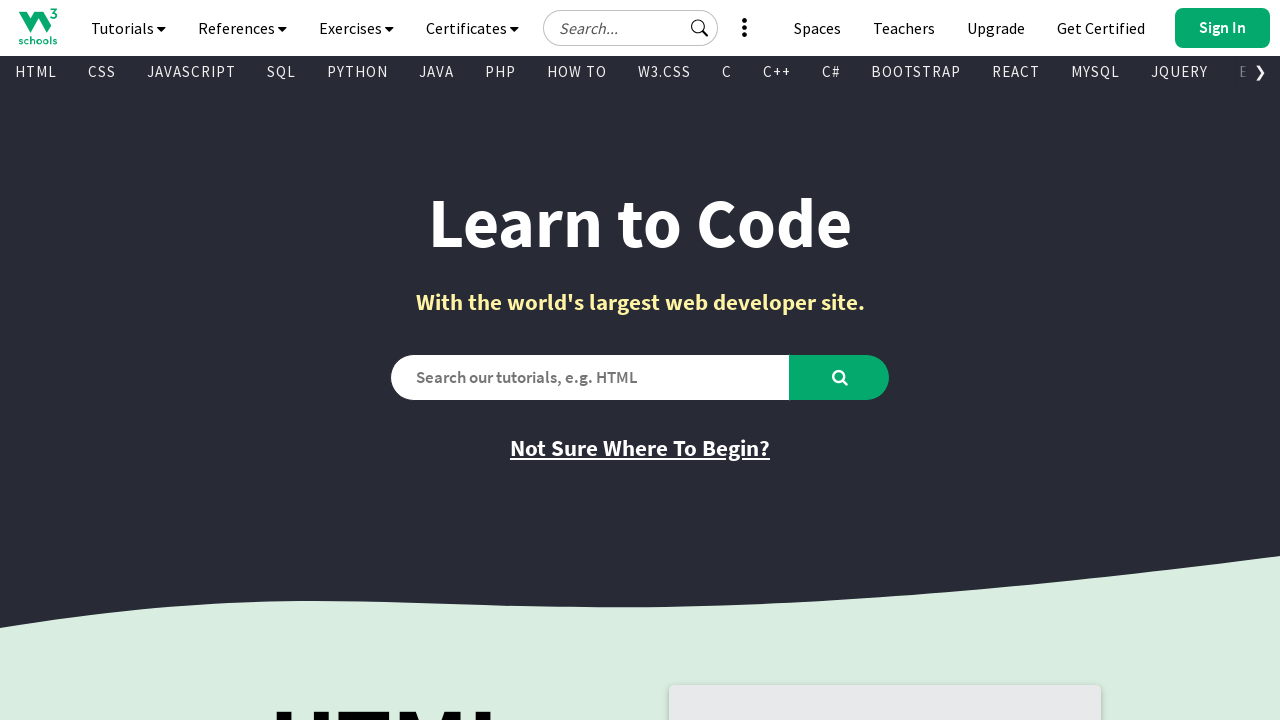

Clicked 'Try it Yourself' link at (785, 360) on text=Try it Yourself
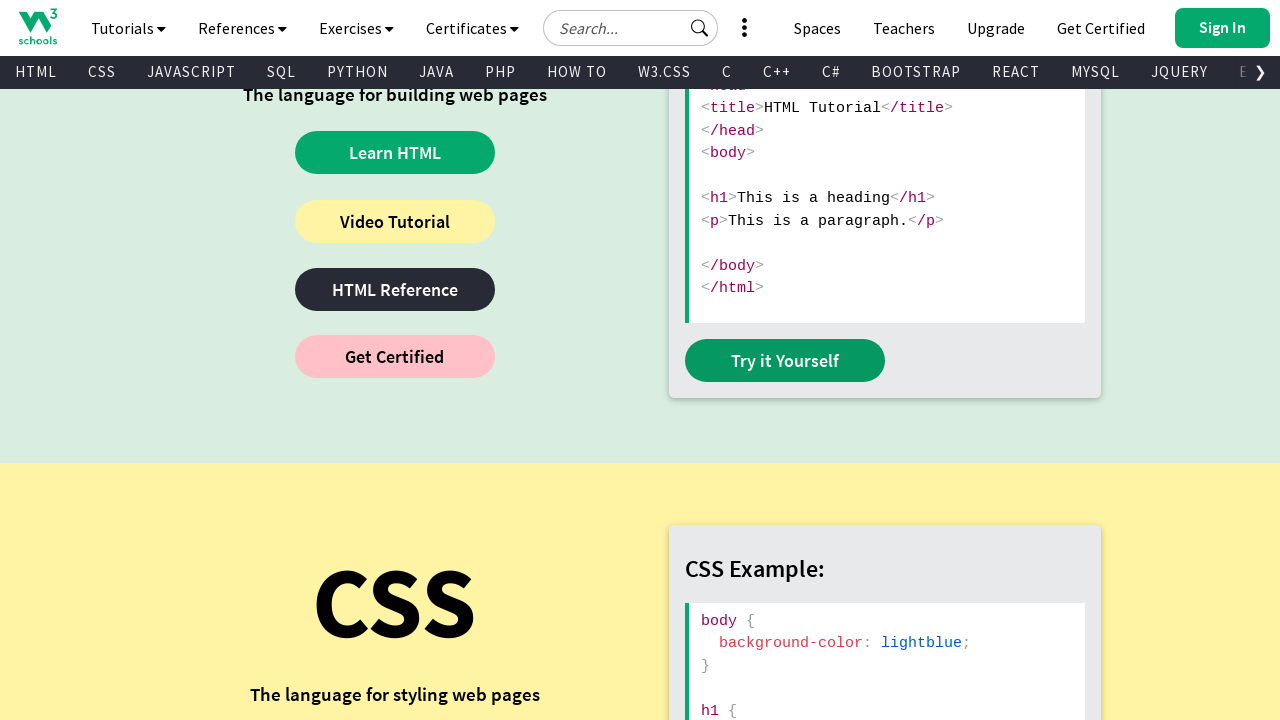

Waited 2 seconds for new window/tab to open
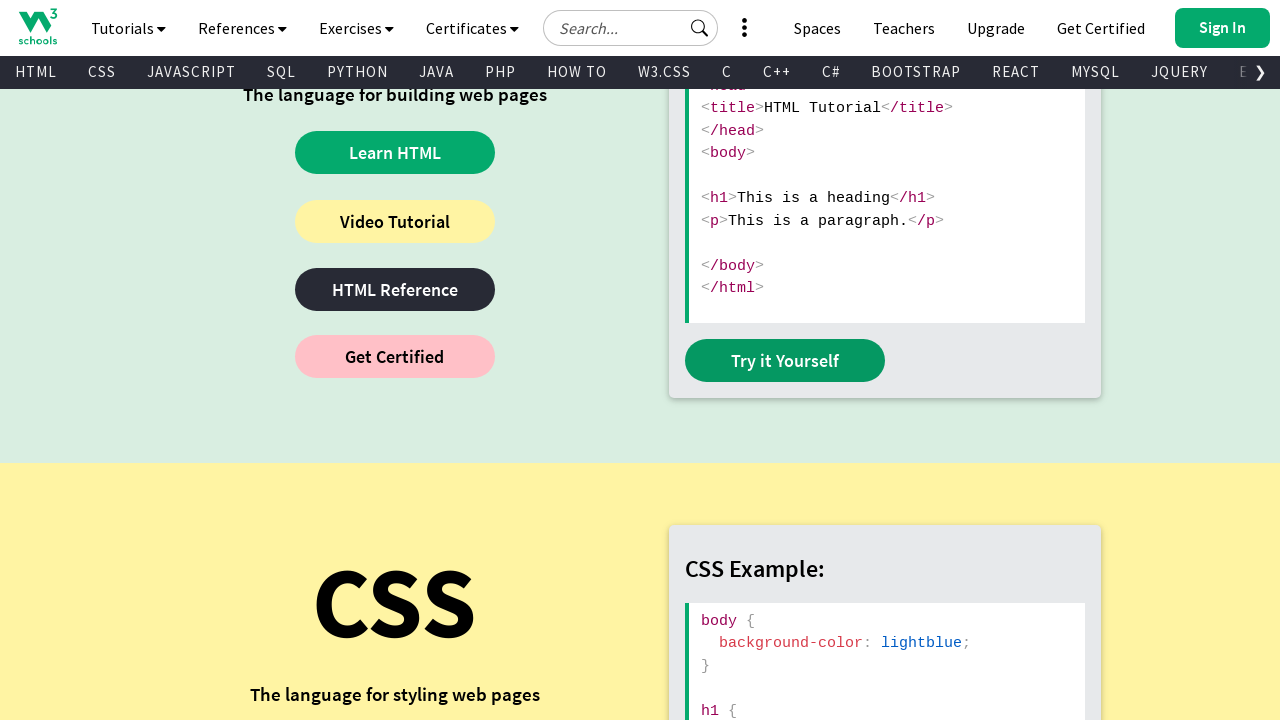

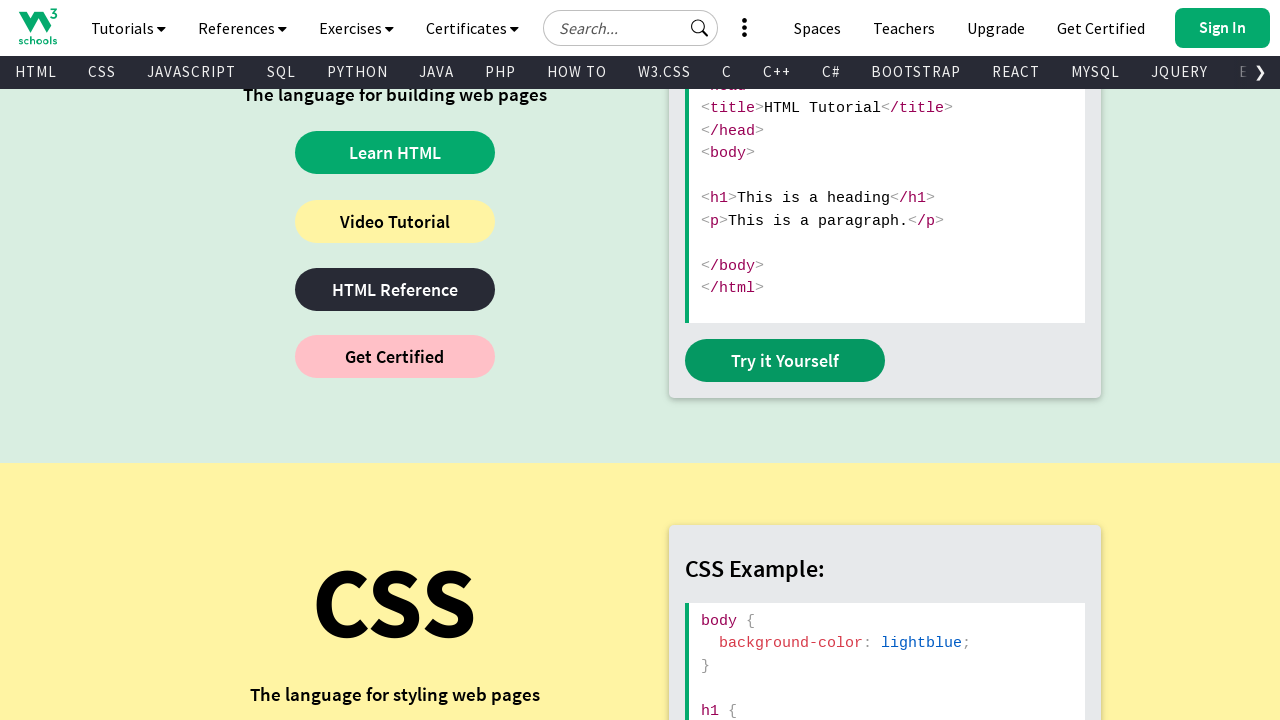